Tests form interaction on a demo registration page by selecting the "Male" radio button option and clicking two checkboxes.

Starting URL: https://demo.automationtesting.in/Register.html

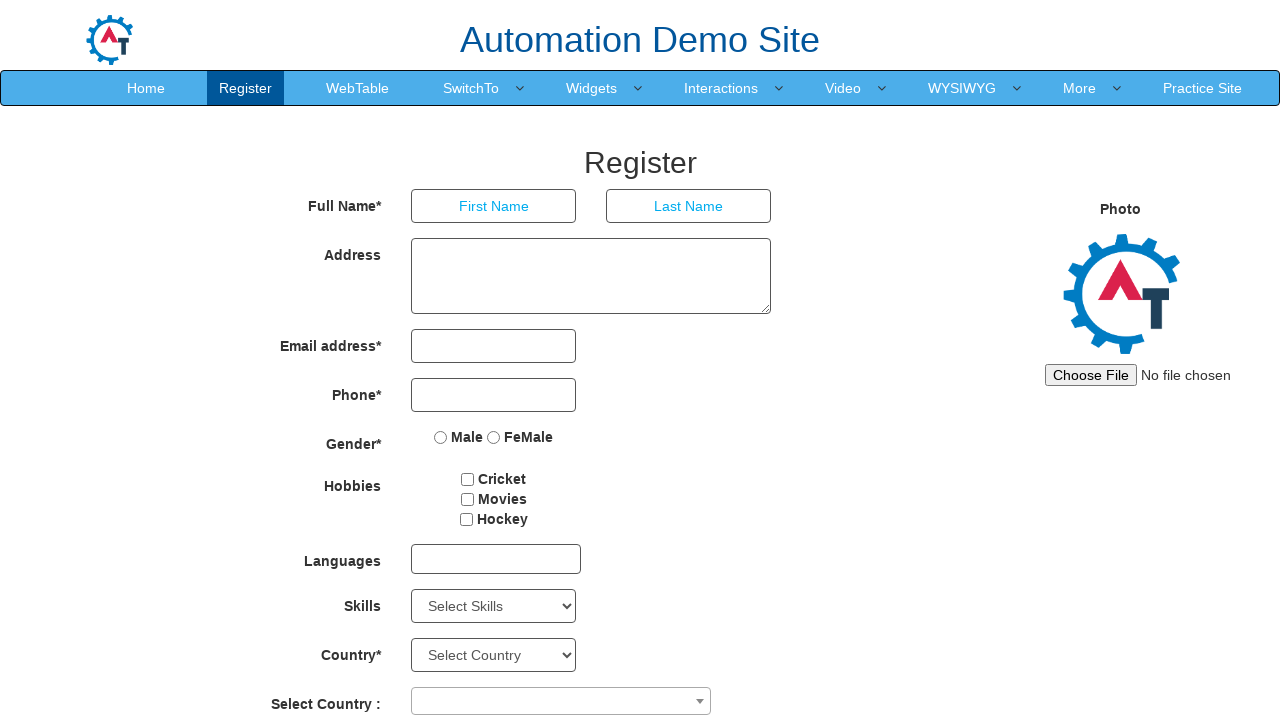

Clicked the 'Male' radio button option at (441, 437) on input[name='radiooptions'][value='Male']
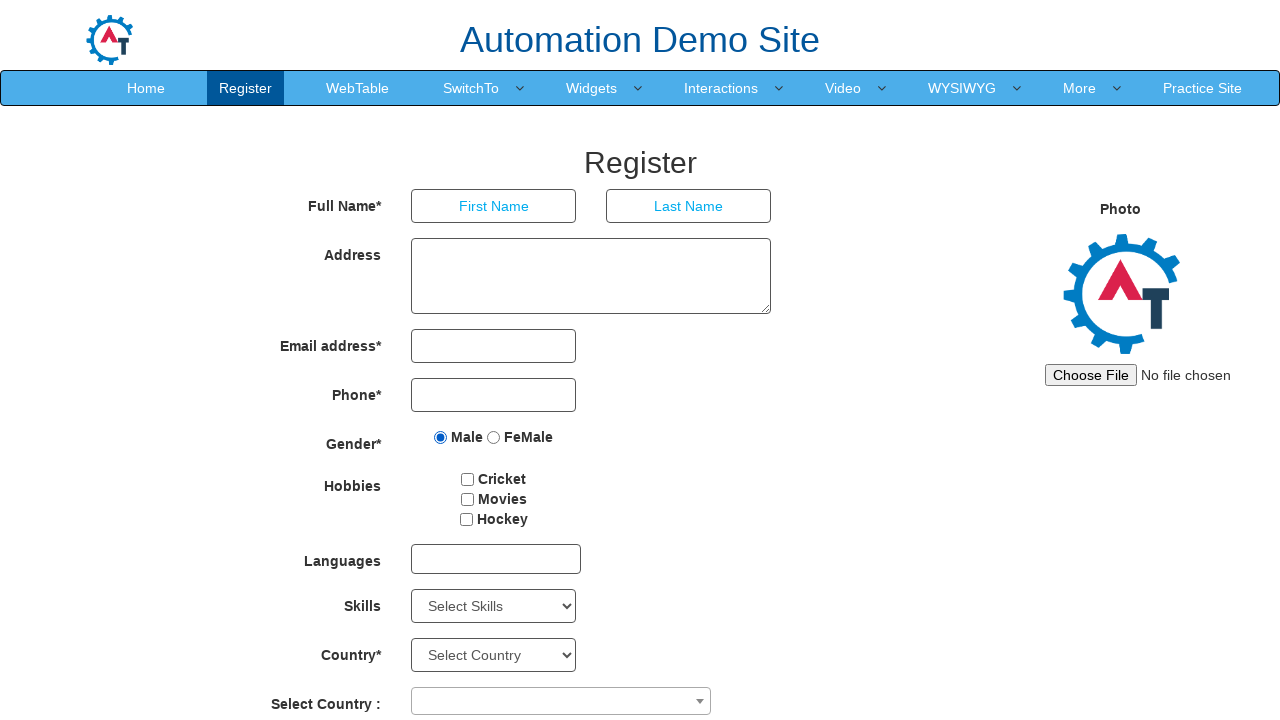

Clicked the first checkbox at (468, 479) on #checkbox1
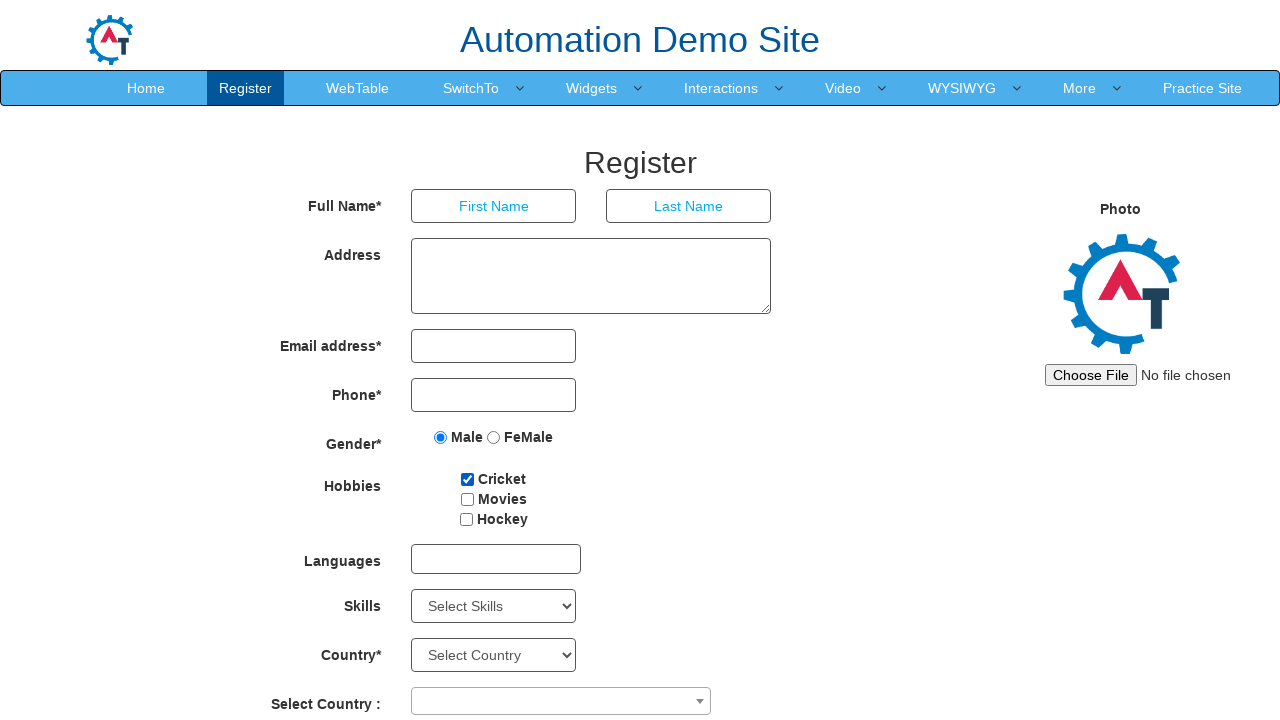

Clicked the second checkbox at (467, 499) on #checkbox2
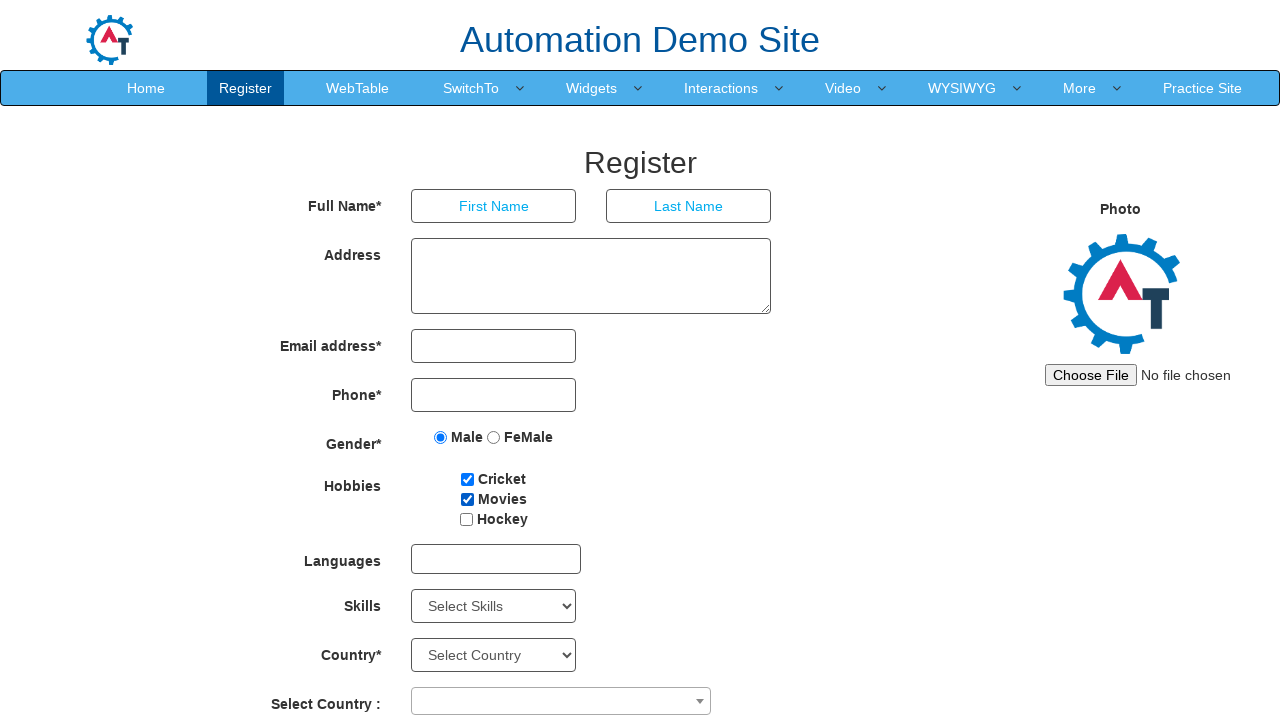

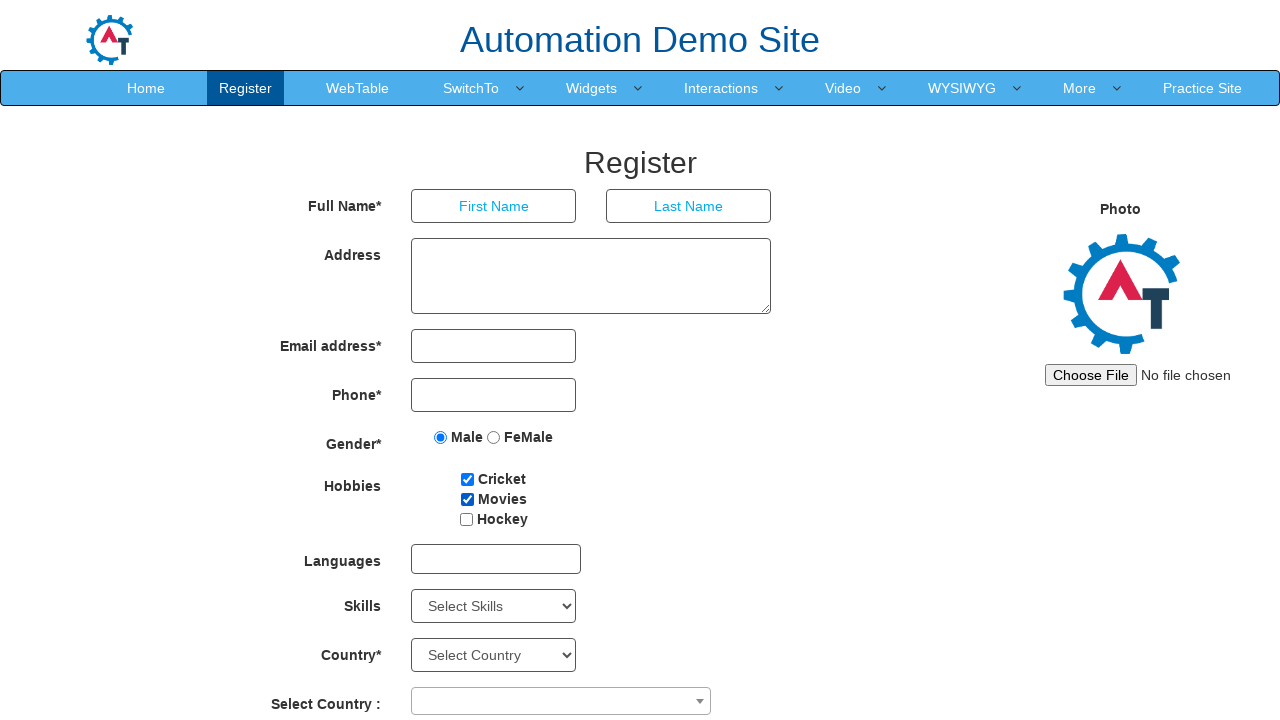